Navigates to a registration page and clicks on the image upload element to trigger the file upload dialog

Starting URL: http://demo.automationtesting.in/Register.html

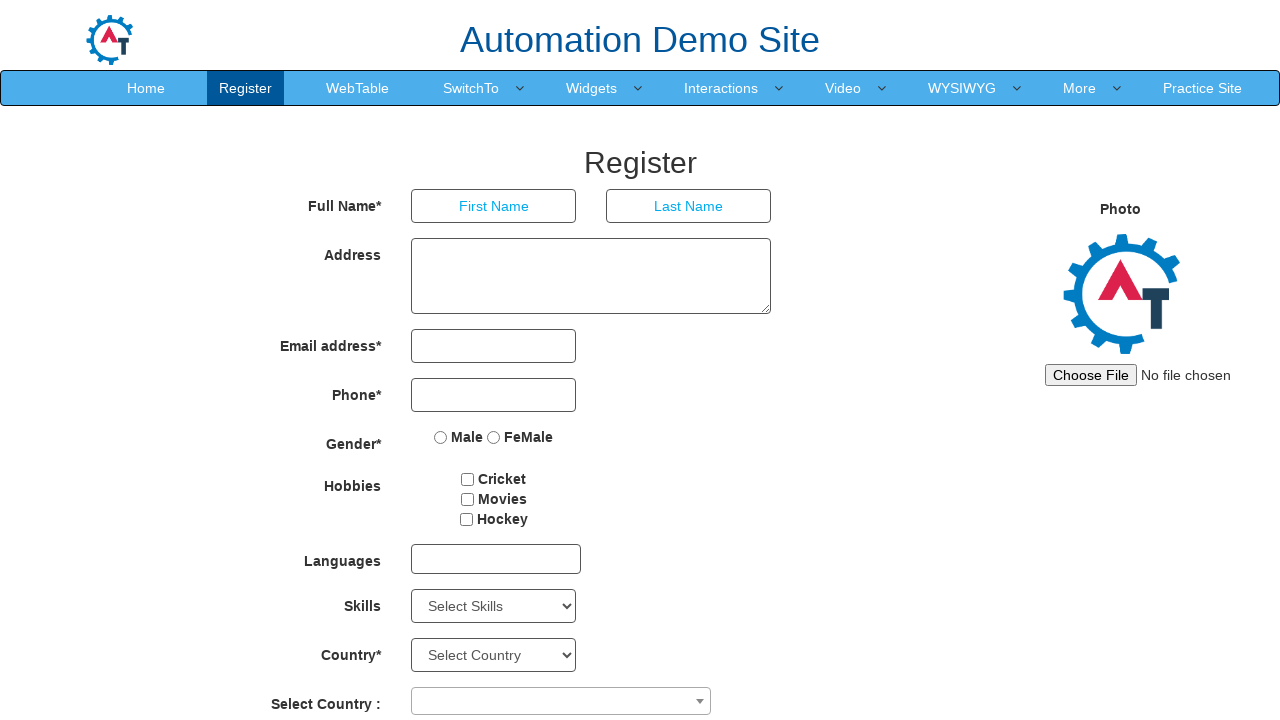

Set viewport size to 1920x1080
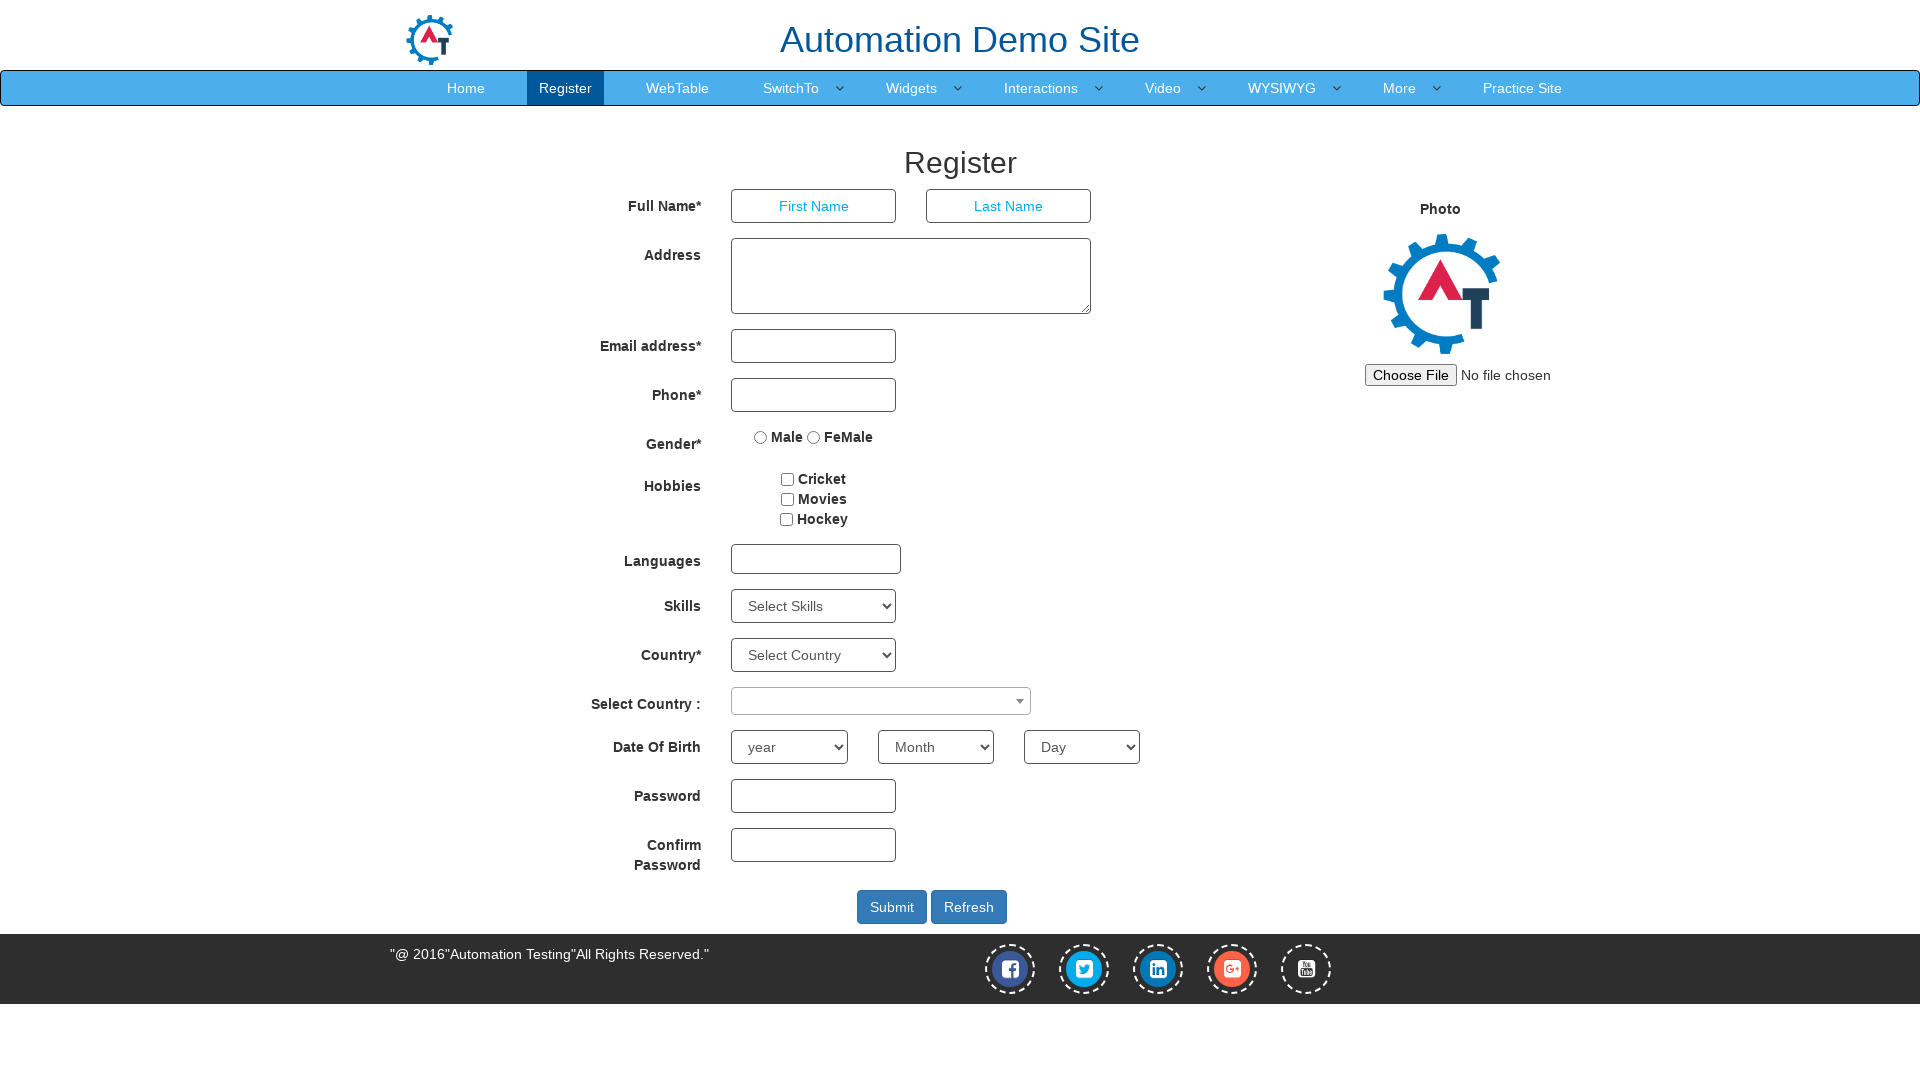

Clicked on image upload element to trigger file upload dialog at (1501, 375) on #imagesrc
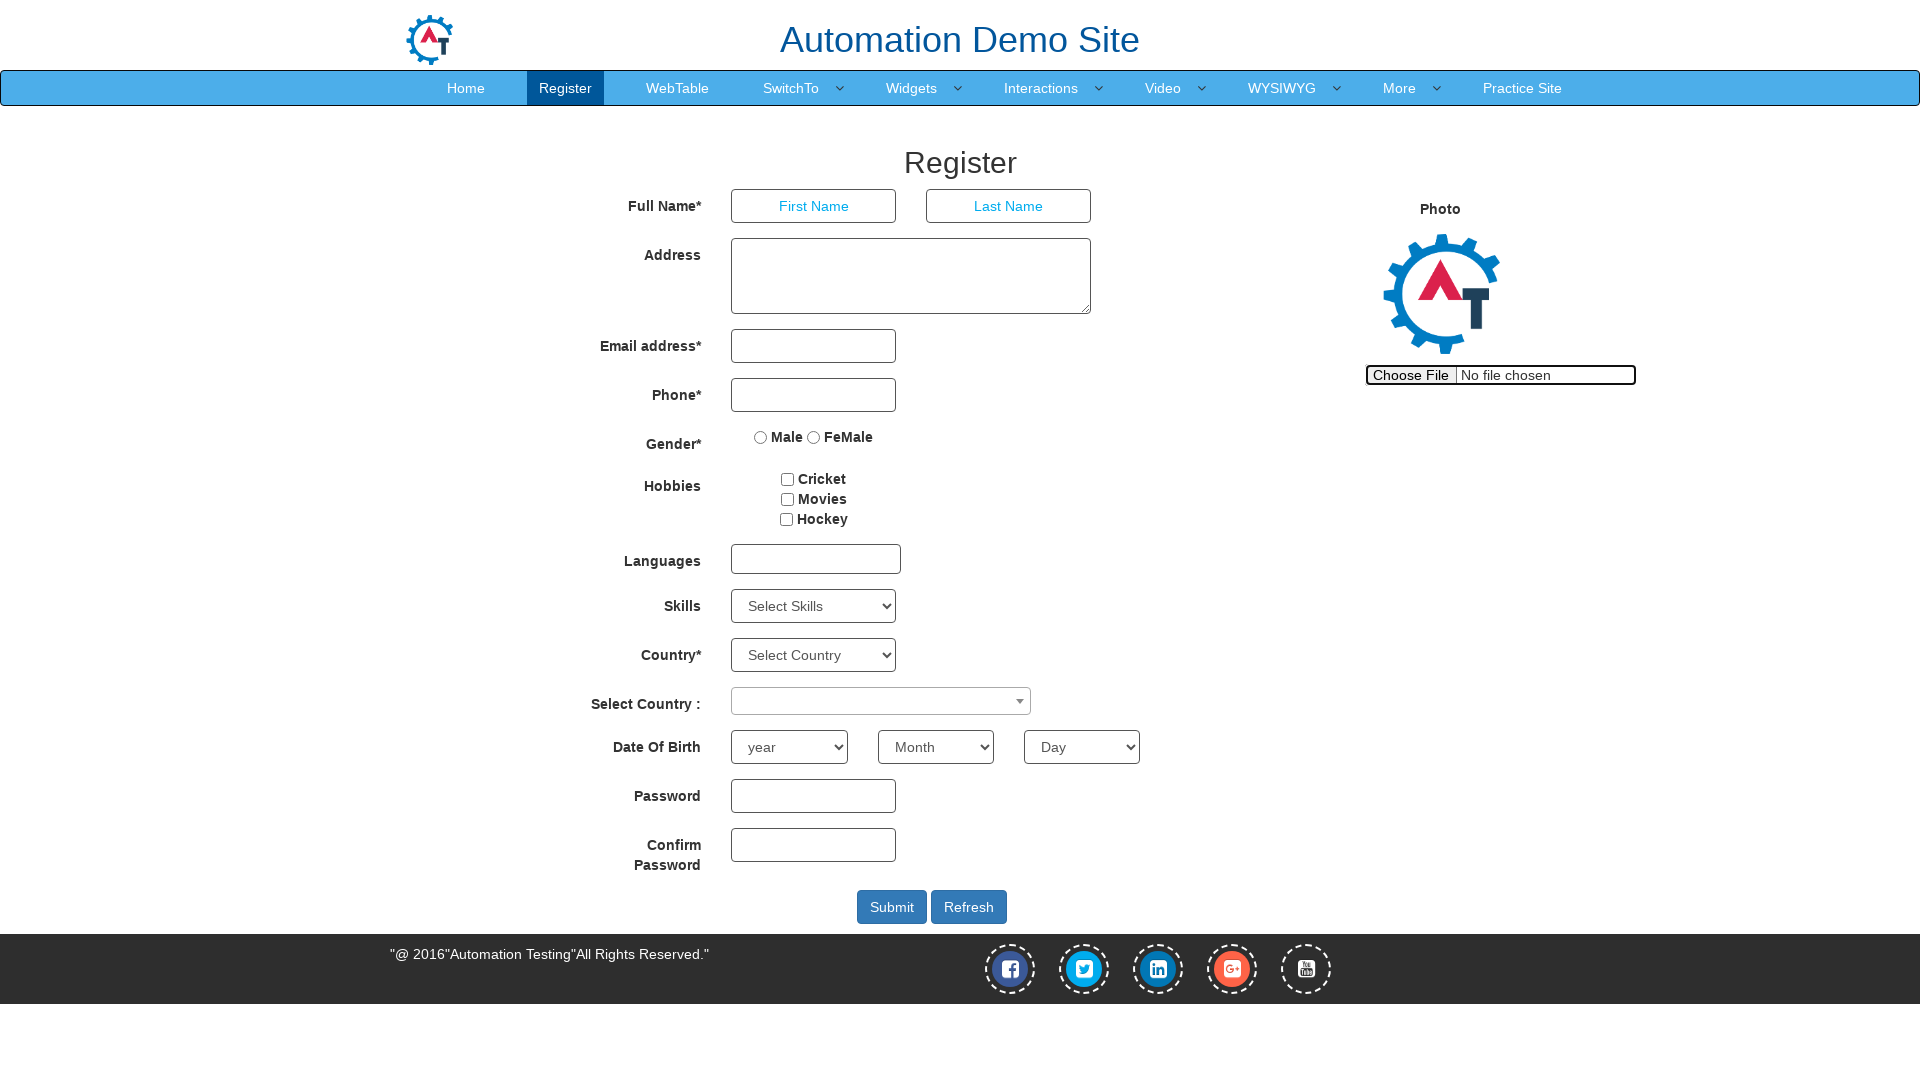

Waited 1000ms for file upload dialog to appear
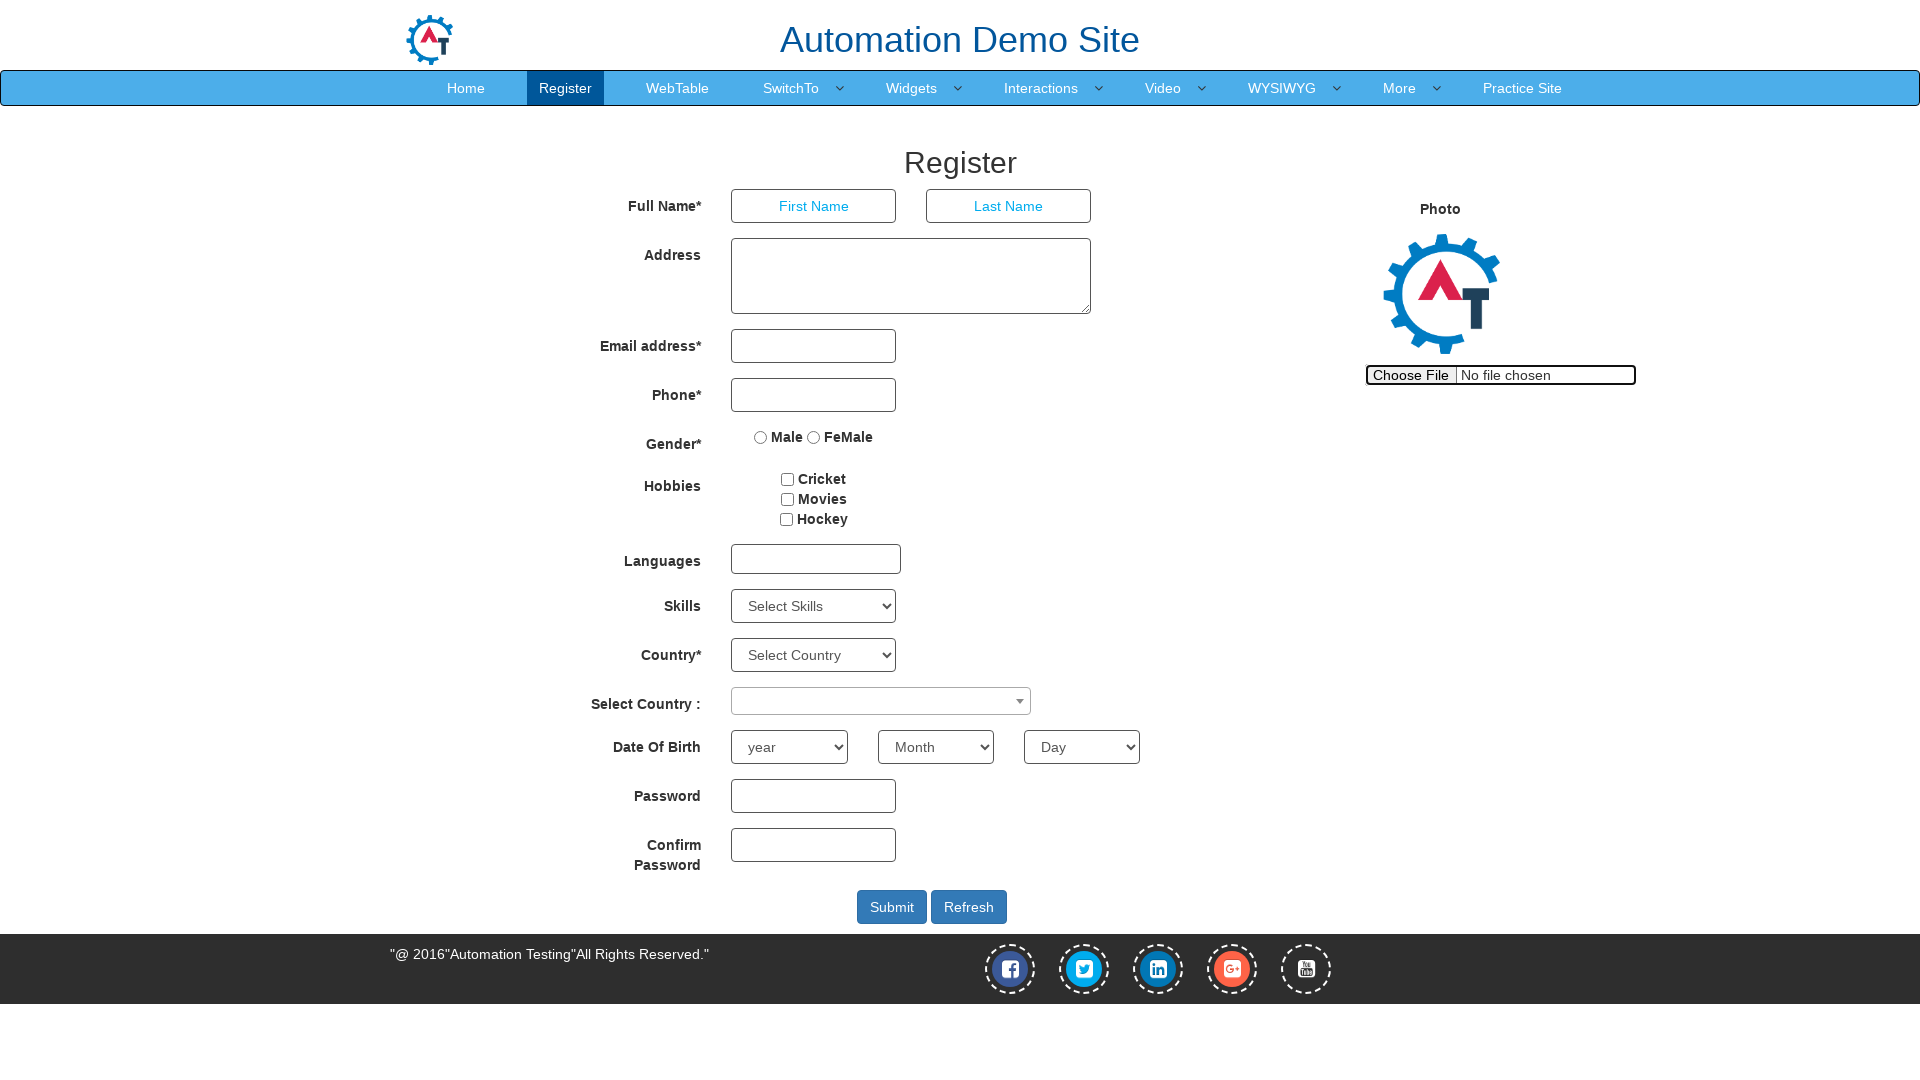

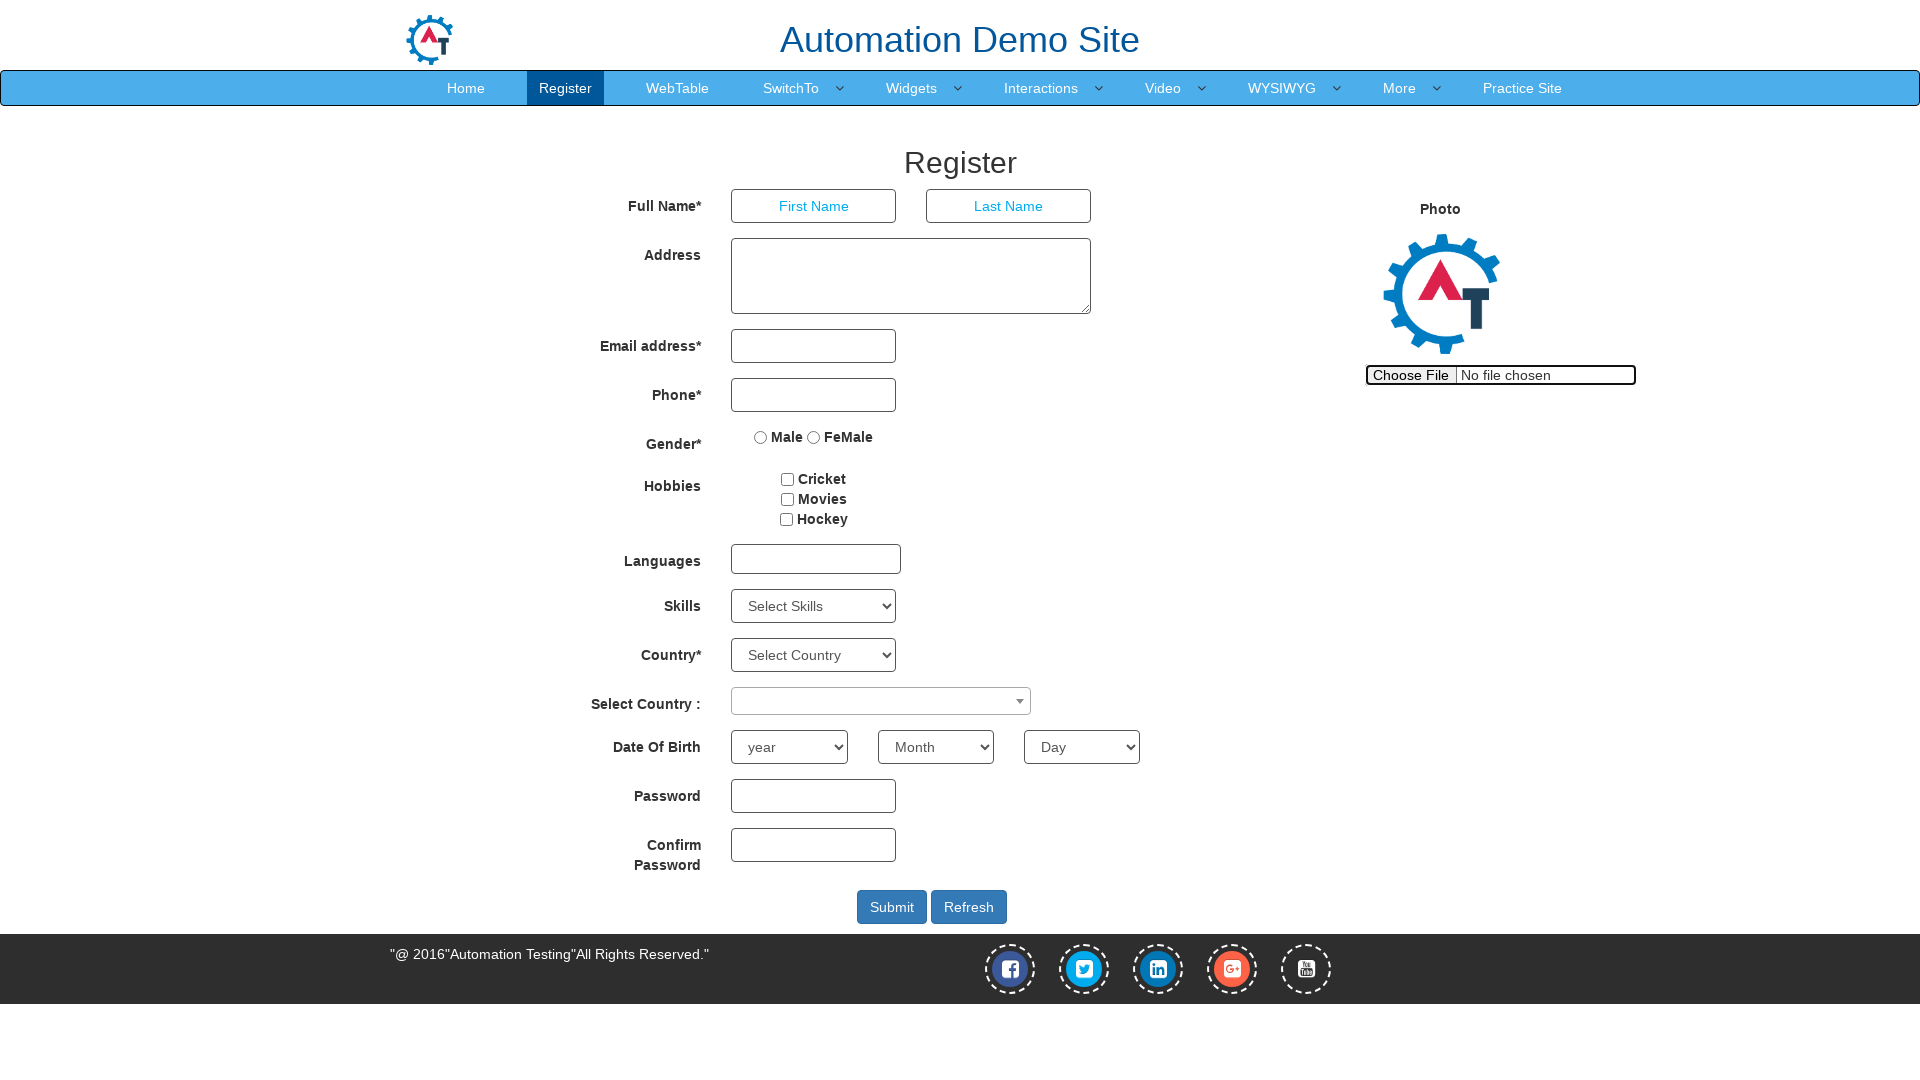